Tests a math challenge form by extracting a value from an element's attribute, calculating the result using a logarithmic formula, filling in the answer, checking required checkboxes/radio buttons, and submitting the form.

Starting URL: http://suninjuly.github.io/get_attribute.html

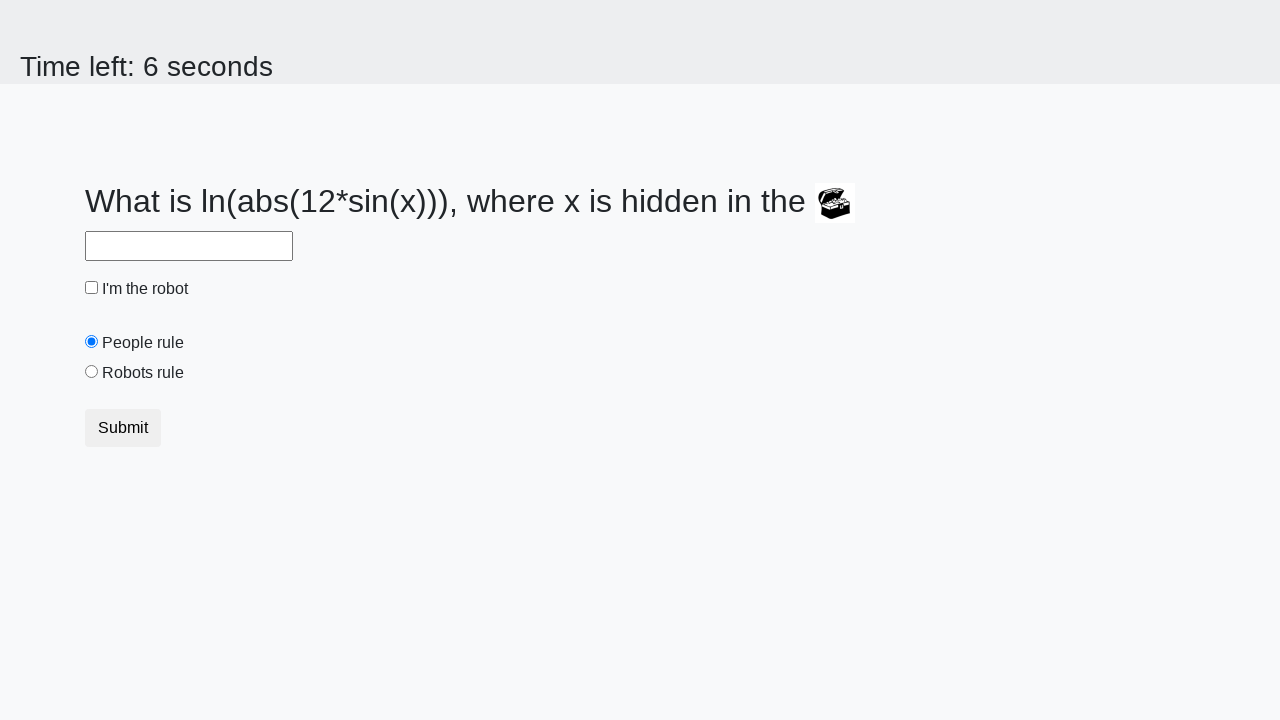

Located treasure element with ID 'treasure'
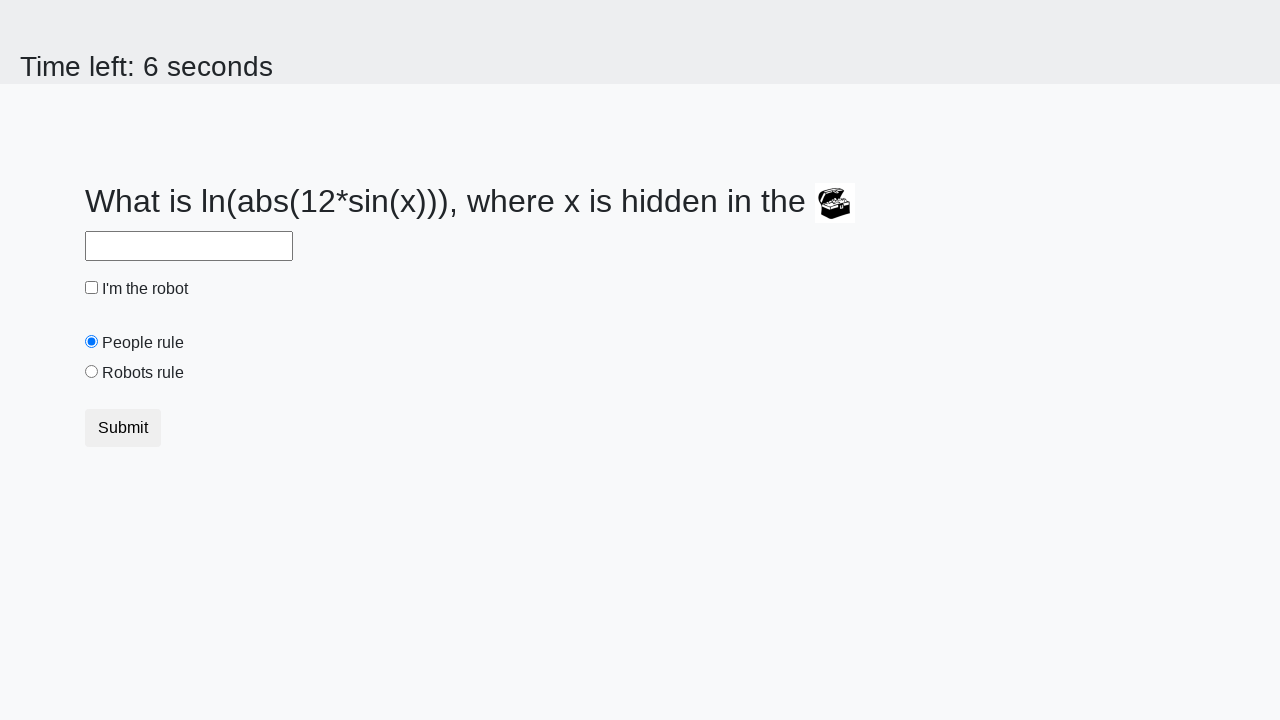

Extracted 'valuex' attribute from treasure element: 465
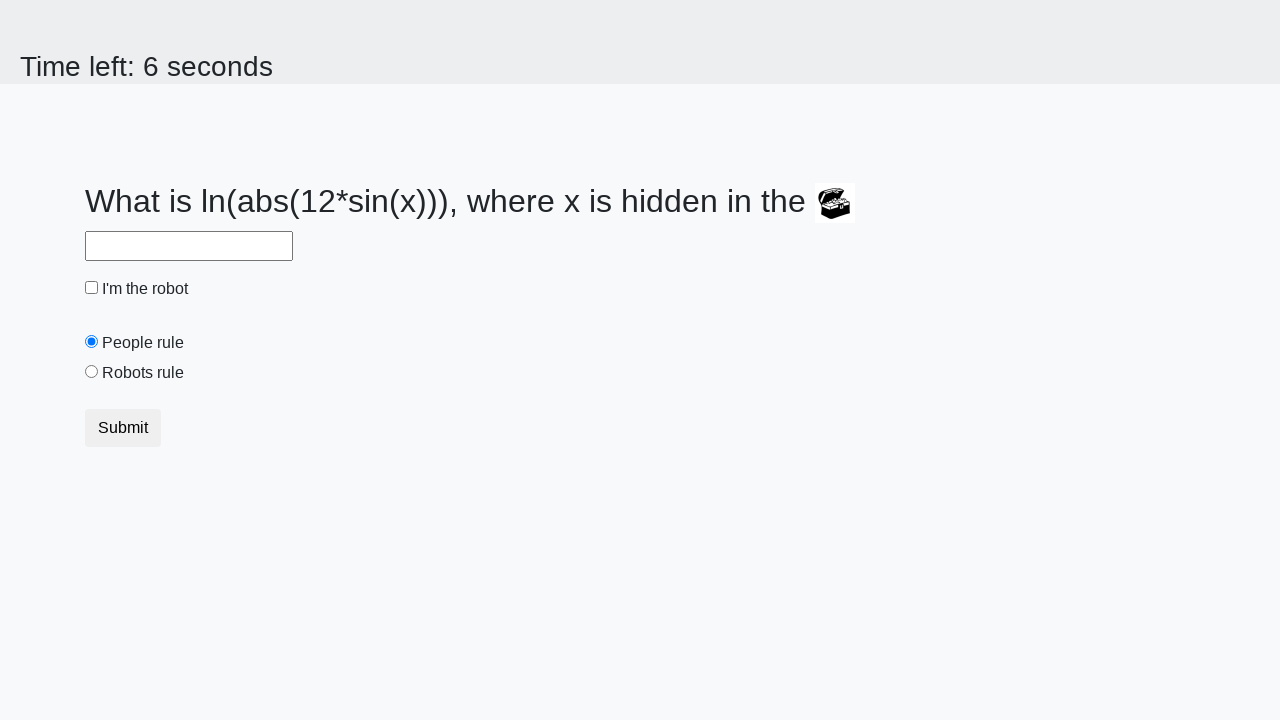

Calculated answer using logarithmic formula: -0.6324782965389893
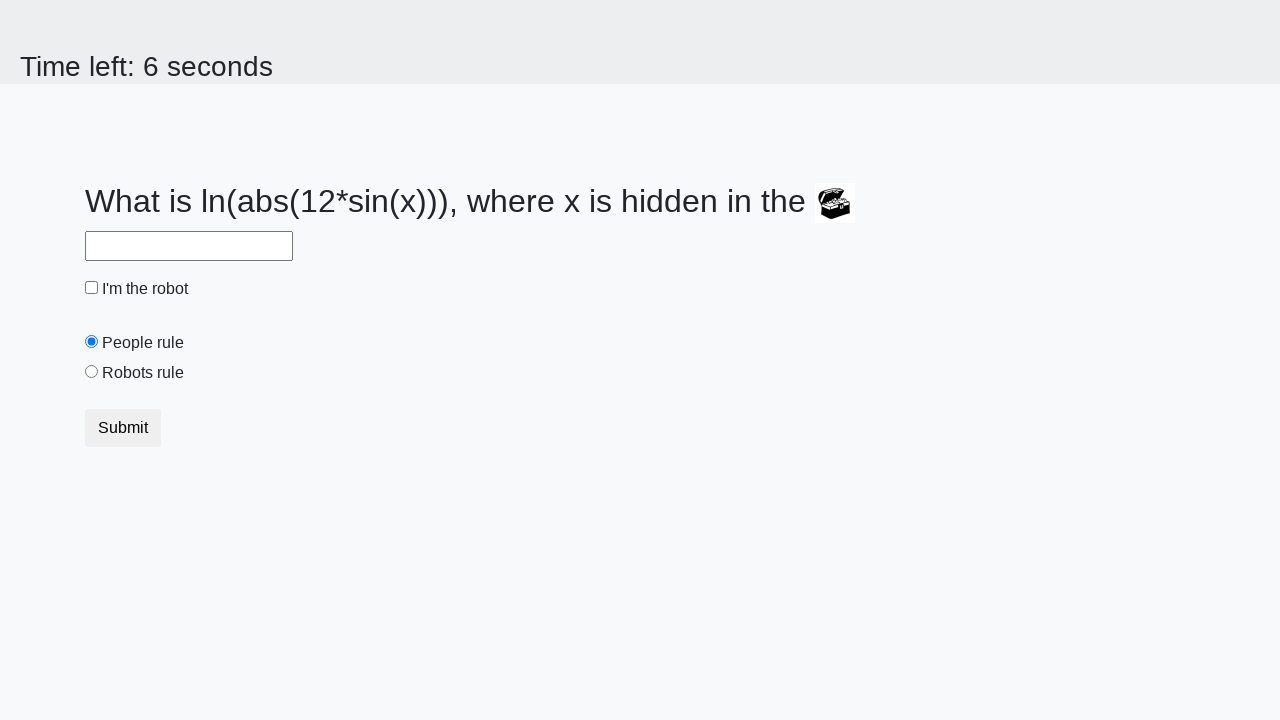

Filled answer field with calculated value: -0.6324782965389893 on #answer
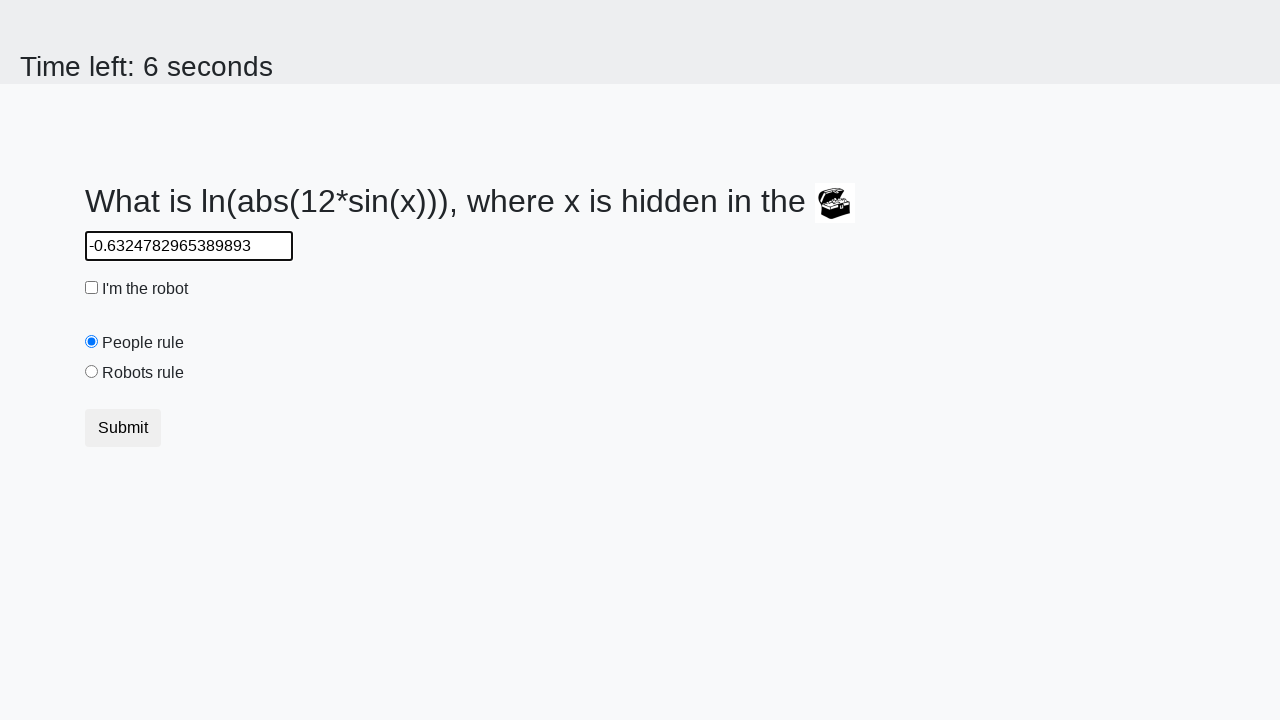

Checked the robot checkbox at (92, 288) on #robotCheckbox
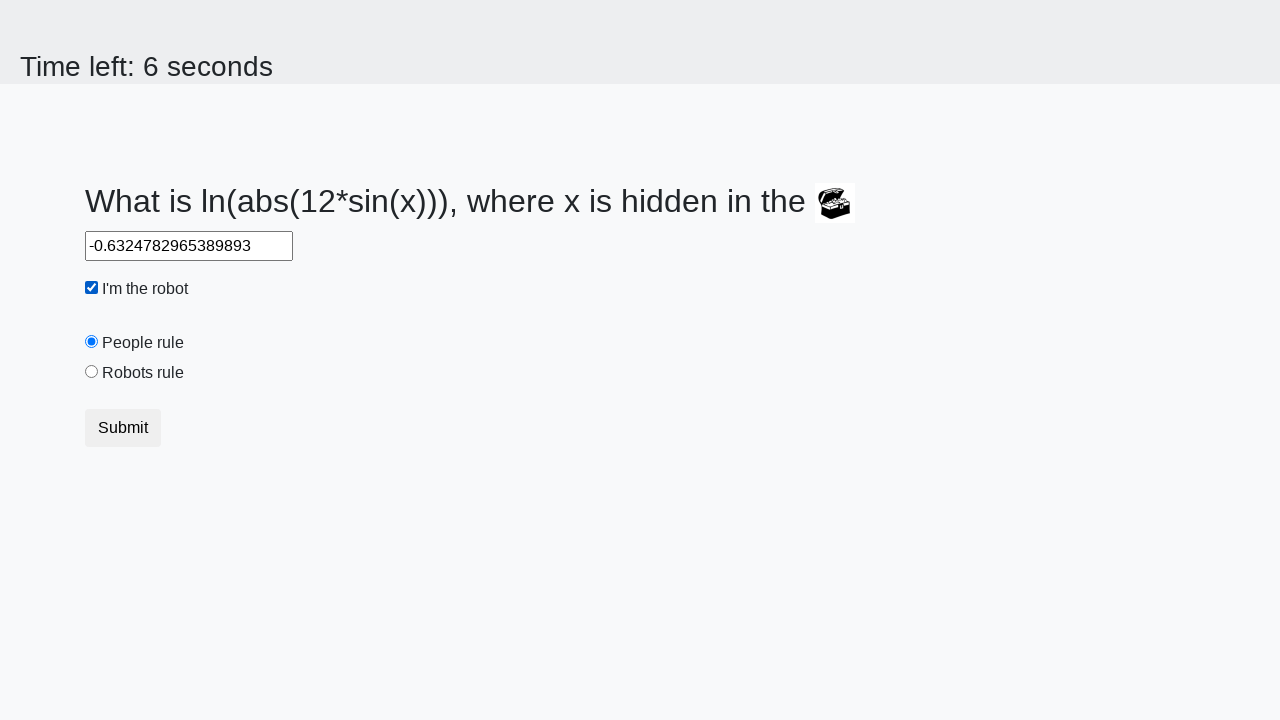

Selected the 'robots rule' radio button at (92, 372) on #robotsRule
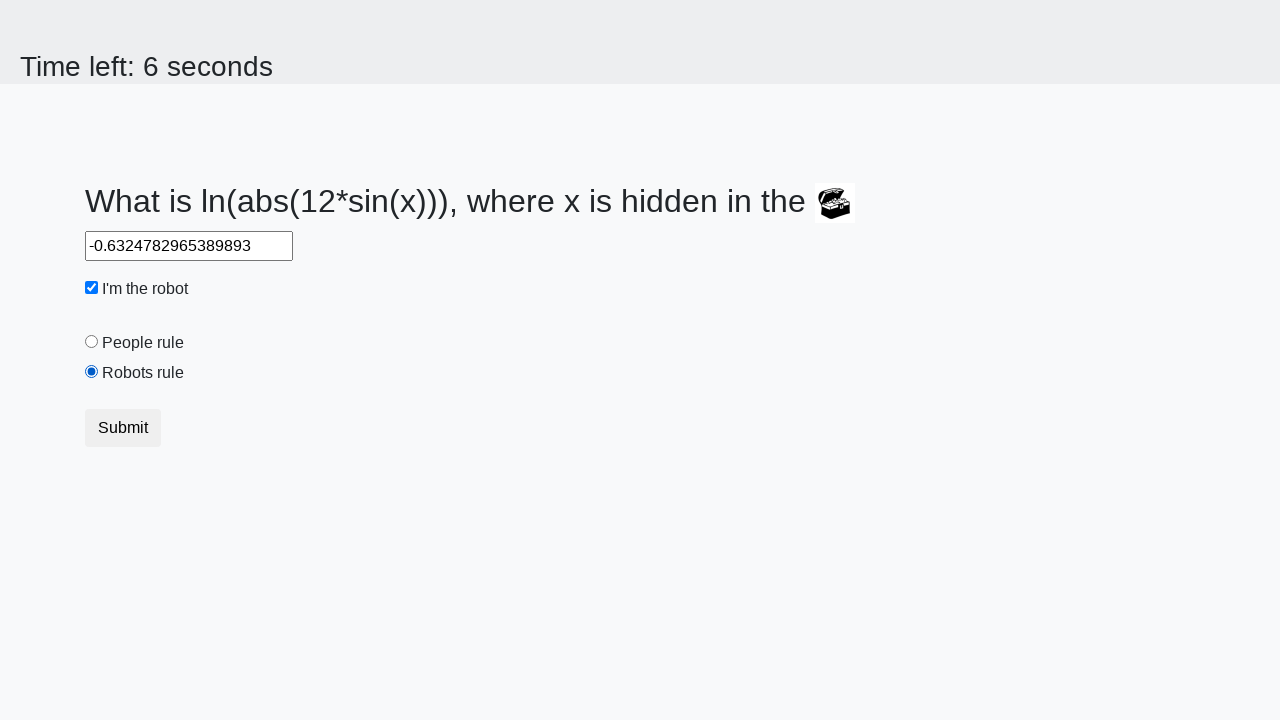

Clicked the submit button to submit form at (123, 428) on button.btn
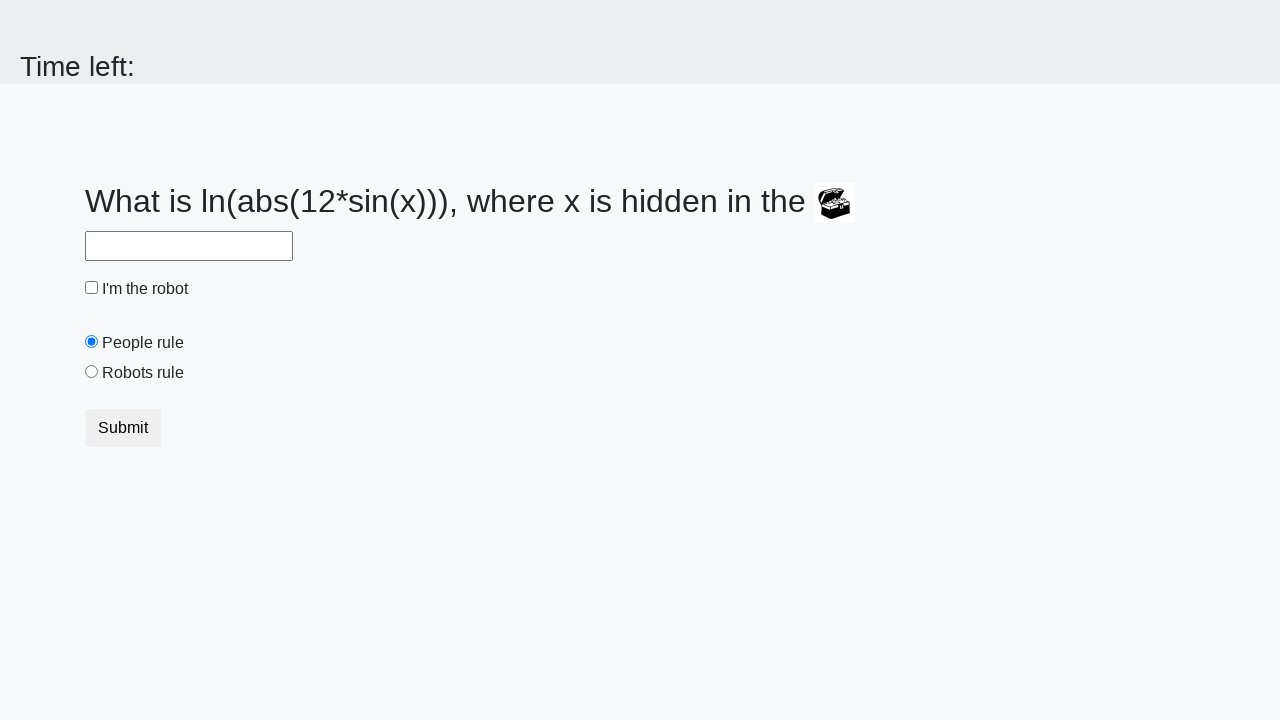

Waited 2000ms for form submission to complete
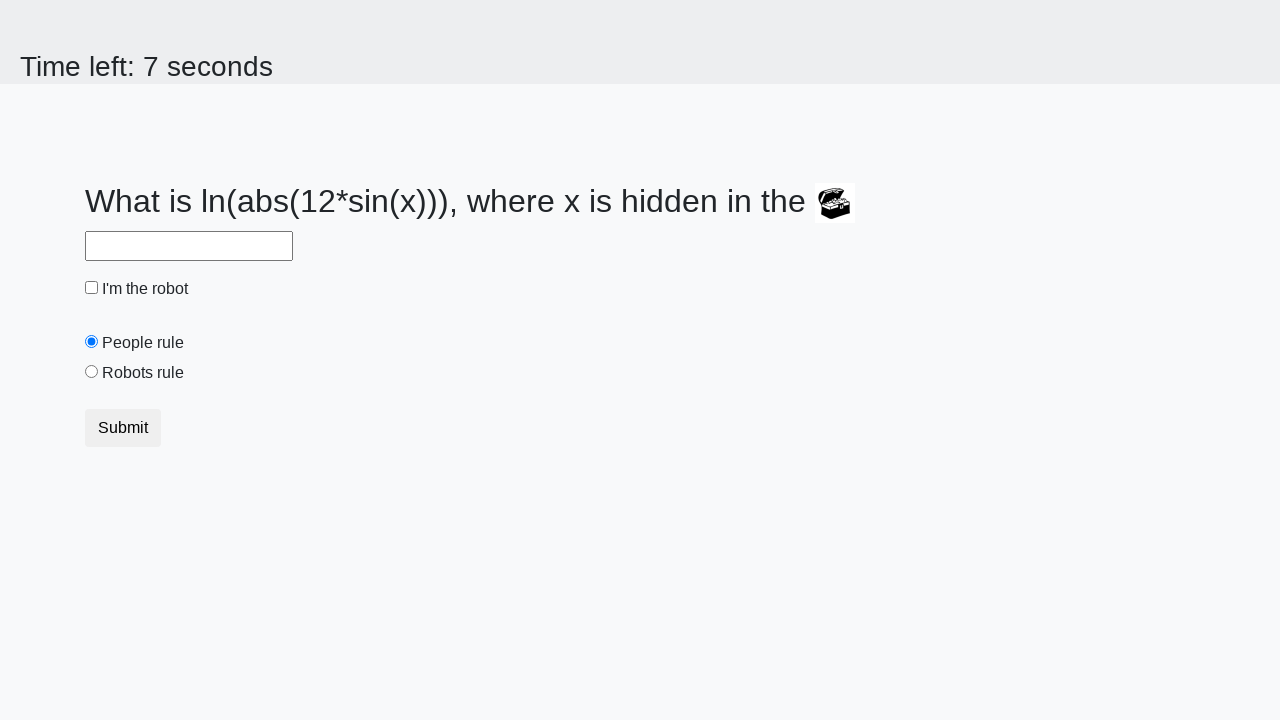

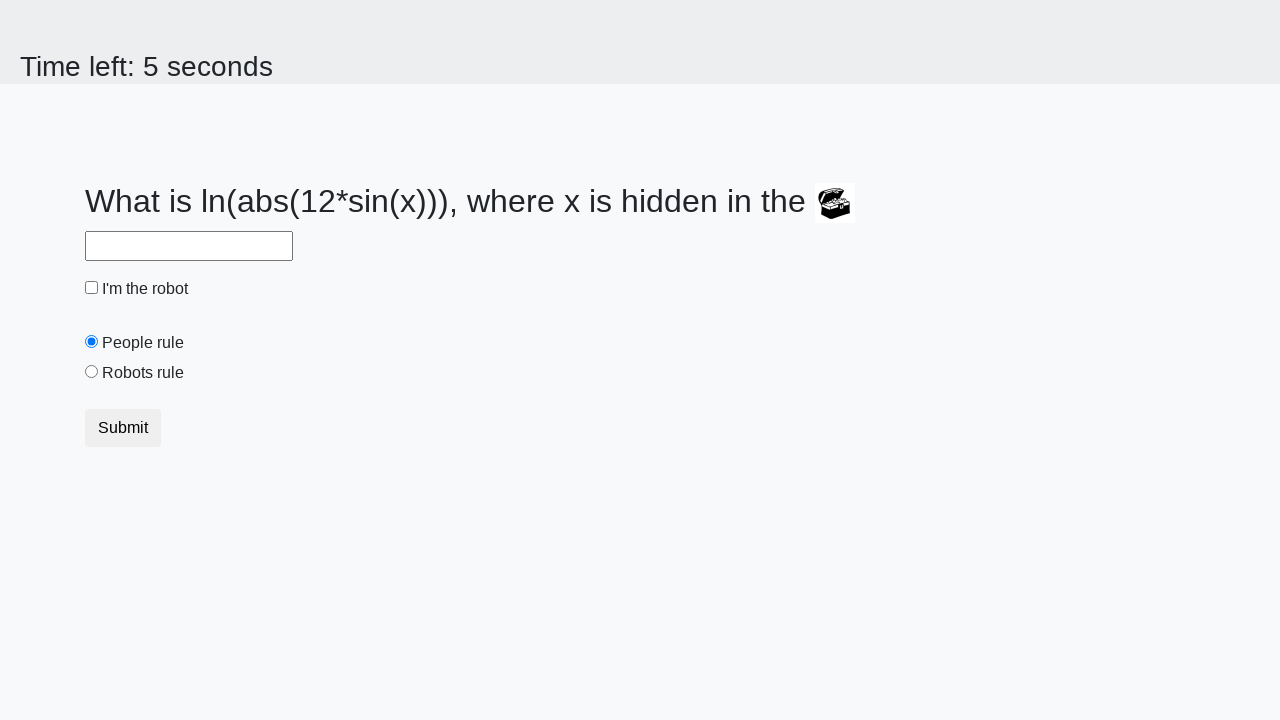